Tests basic accessibility by navigating to the page and using keyboard Tab navigation to verify focus management and screen reader compatibility

Starting URL: https://www.recruter.ai

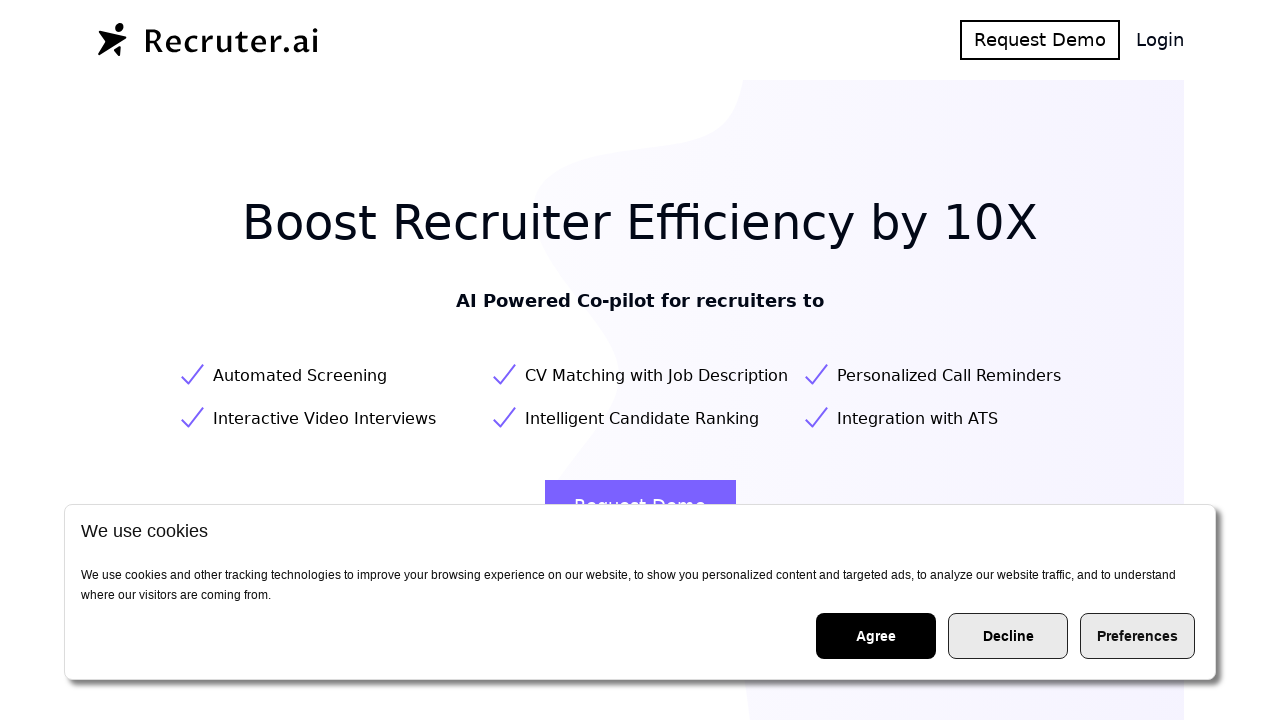

Waited for page to reach networkidle state at https://www.recruter.ai
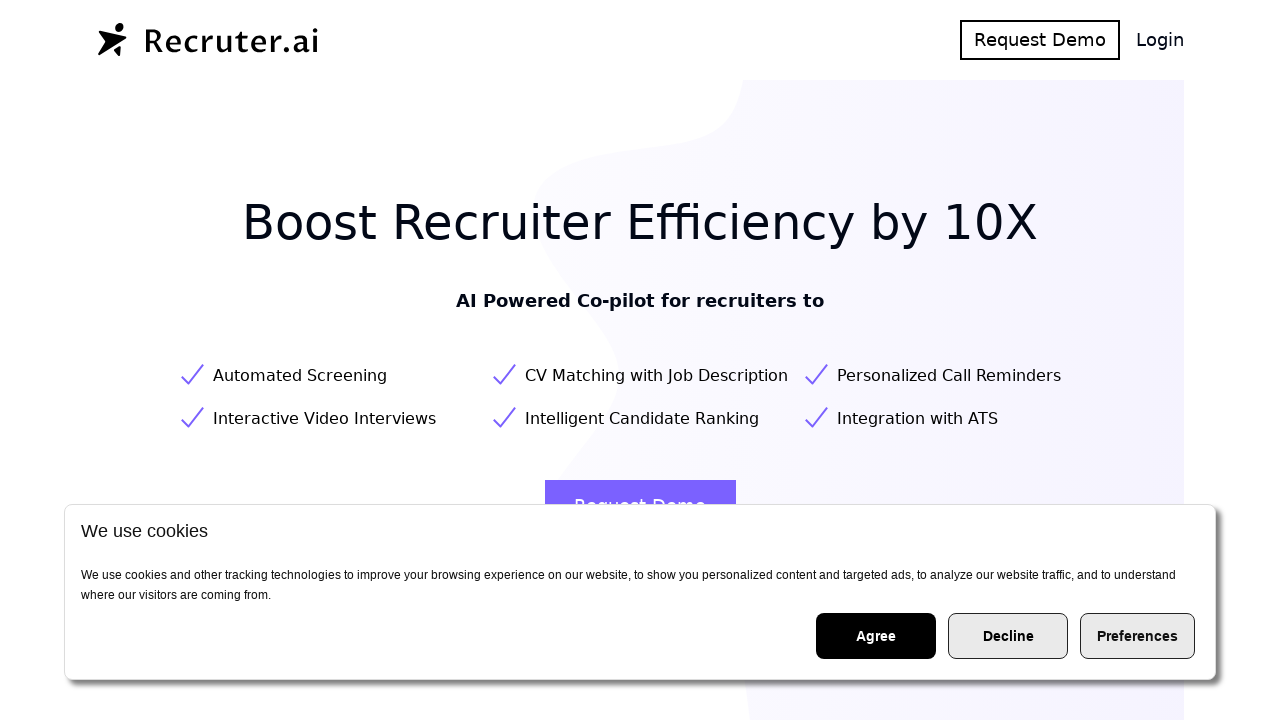

Pressed Tab key to test keyboard navigation and focus management
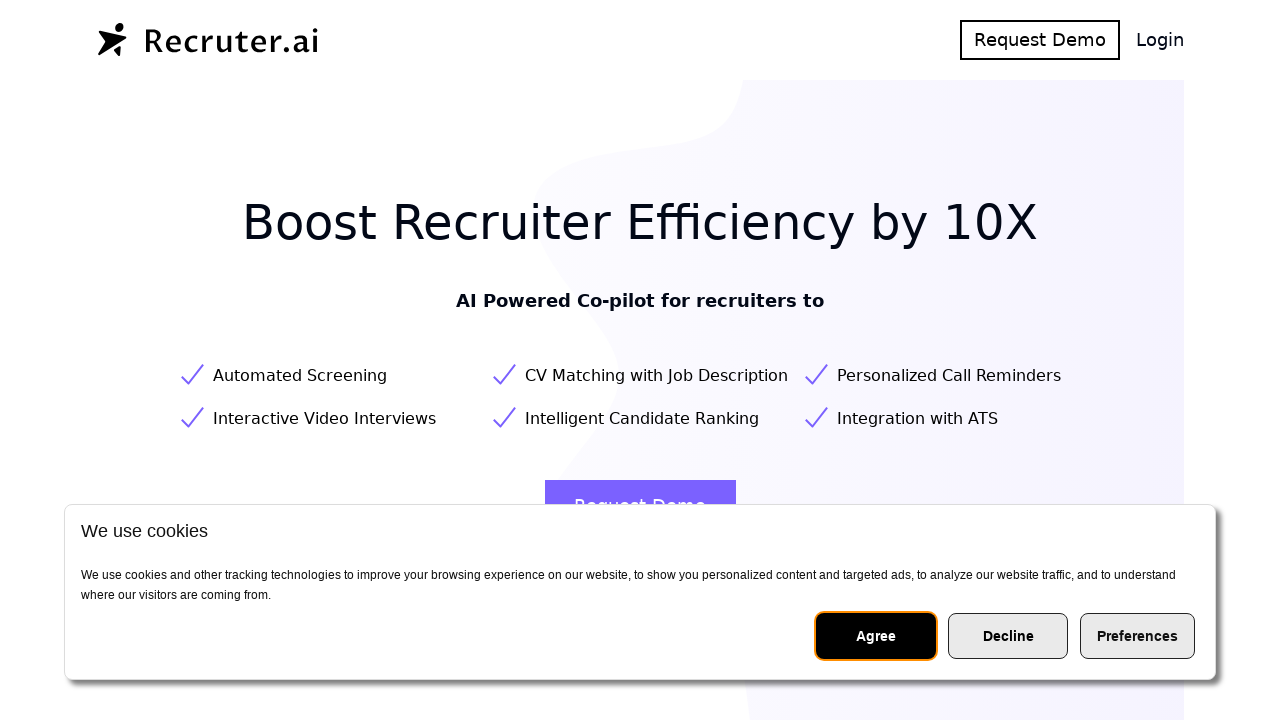

Verified body element is visible - page loaded successfully
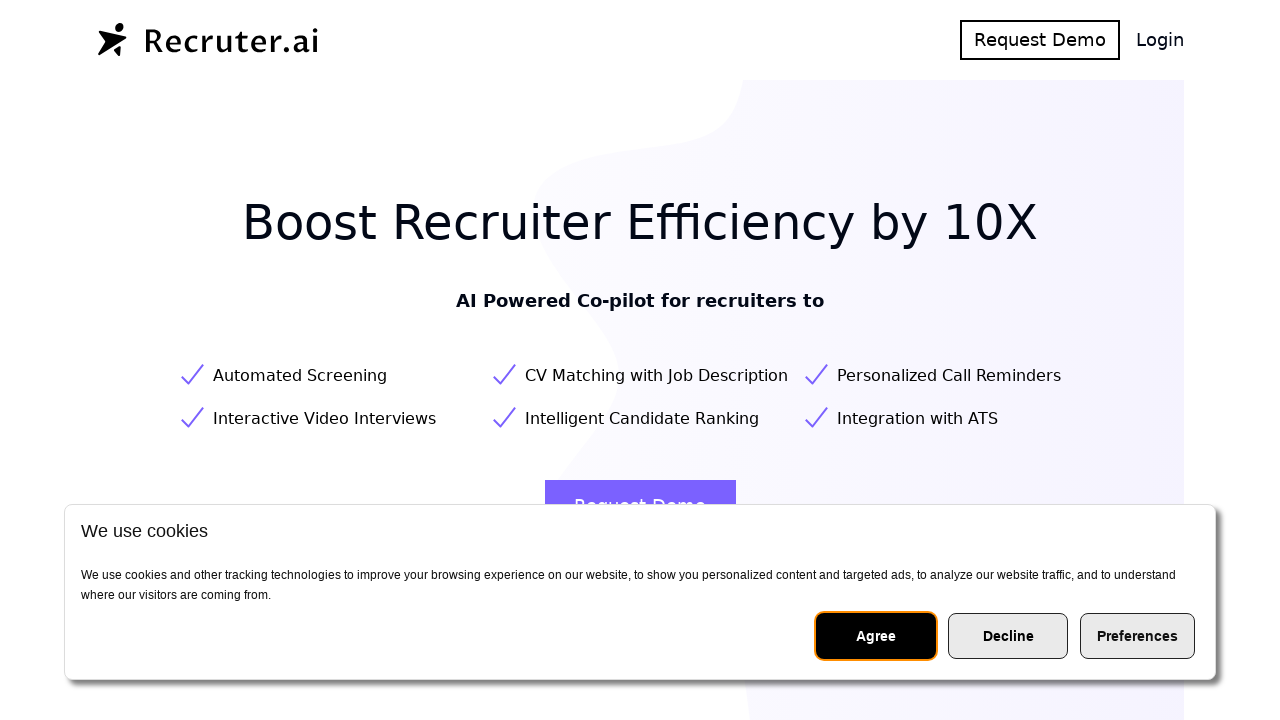

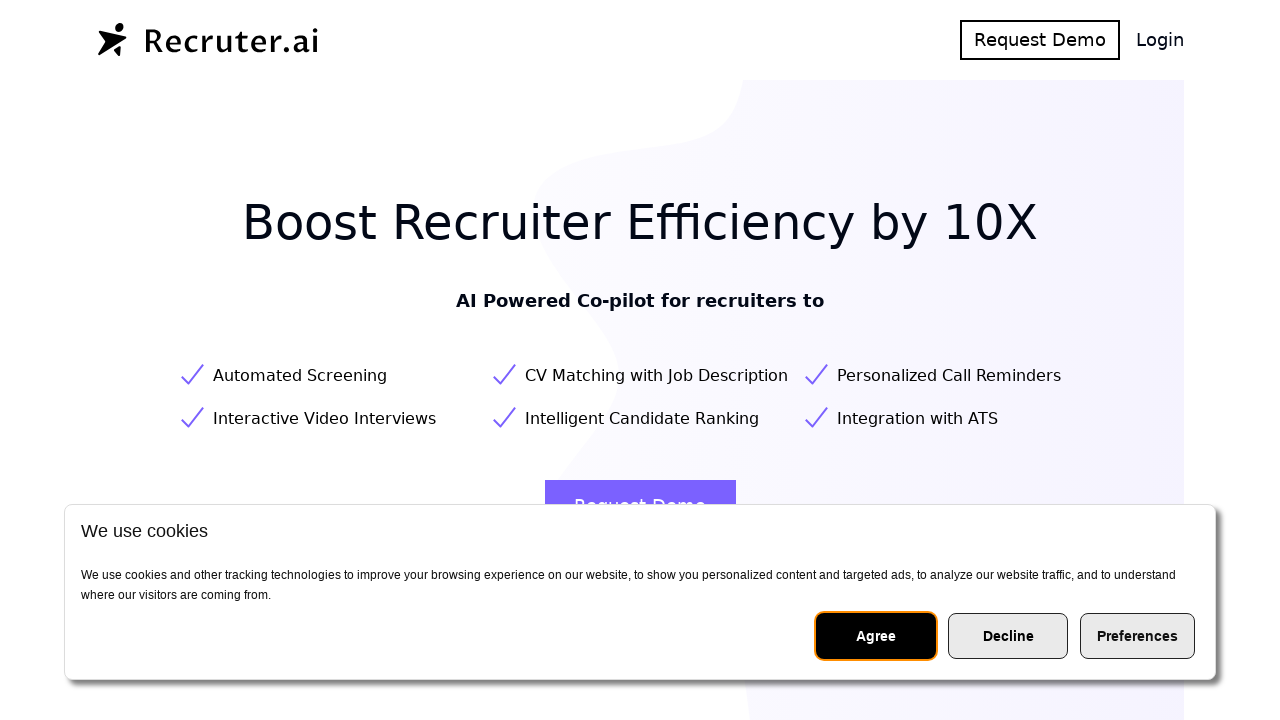